Tests link functionality by clicking links that open new tabs/windows and verifying navigation works correctly

Starting URL: https://demoqa.com/links

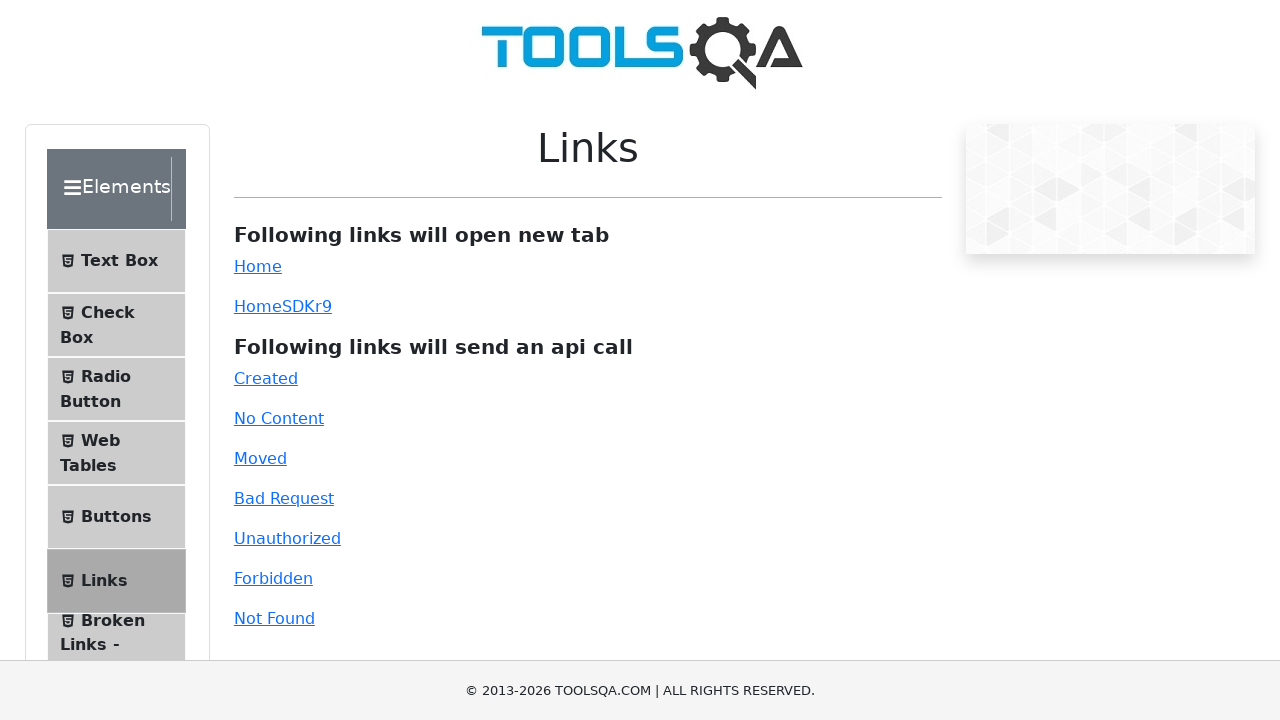

Waited for Links heading to be displayed
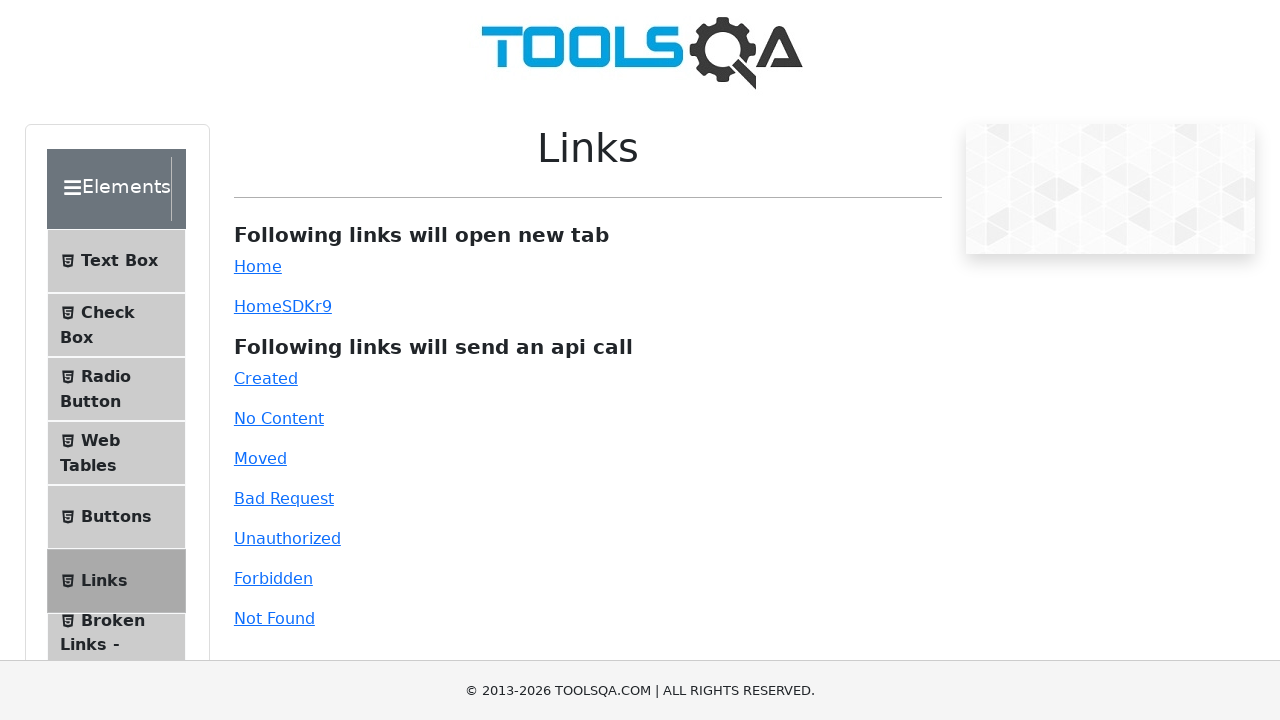

Clicked Home link, new tab opened at (258, 266) on a:text('Home')
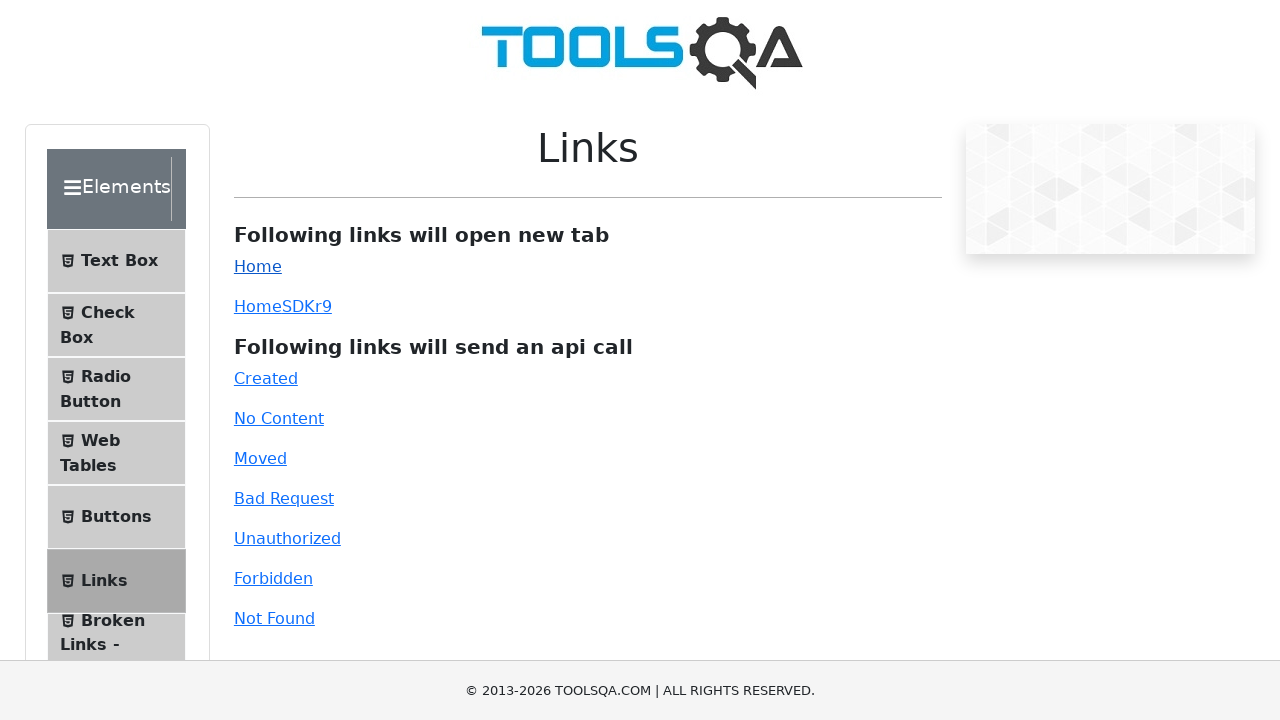

New page loaded completely
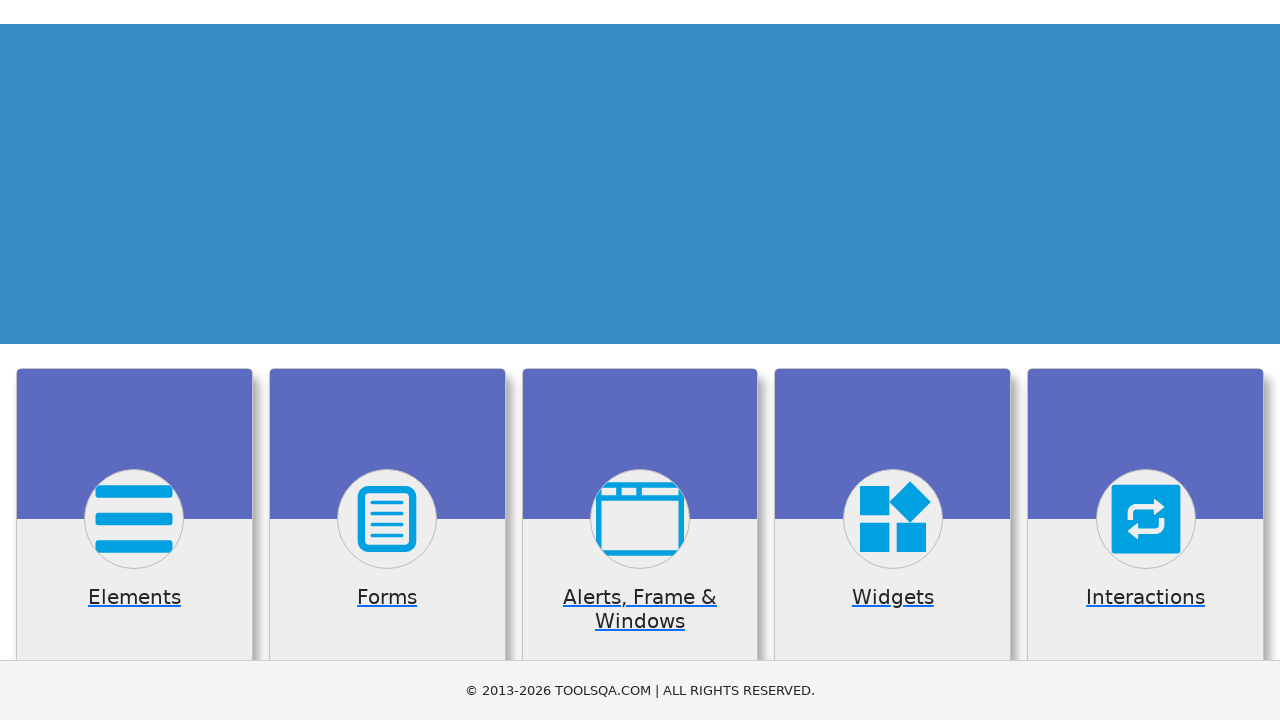

Verified Elements card is present on new page
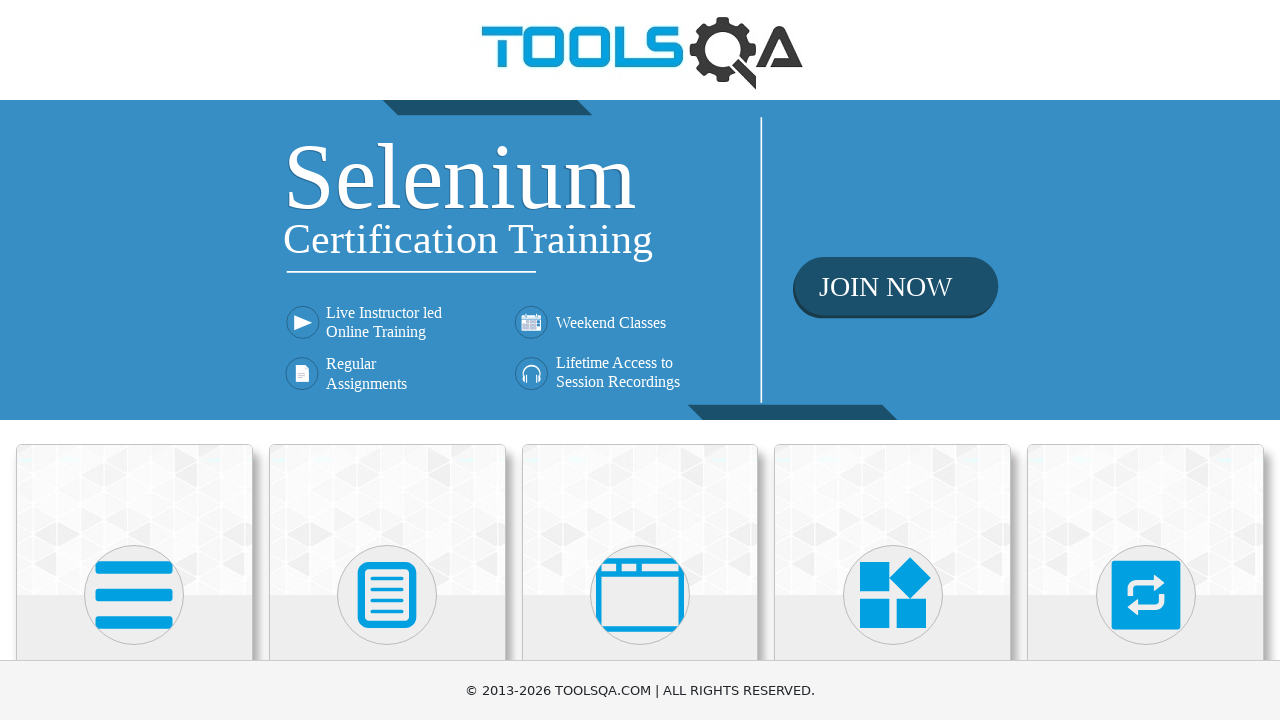

Closed new page tab
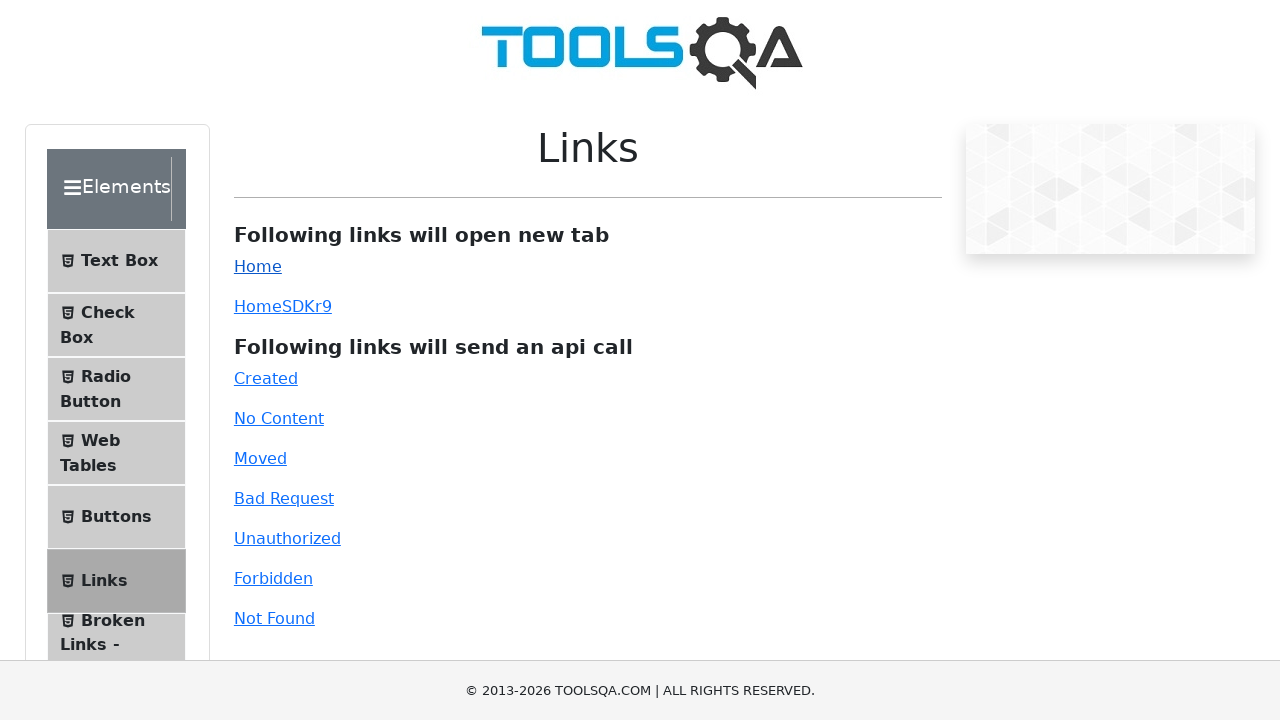

Clicked dynamic link, new tab opened at (258, 306) on #dynamicLink
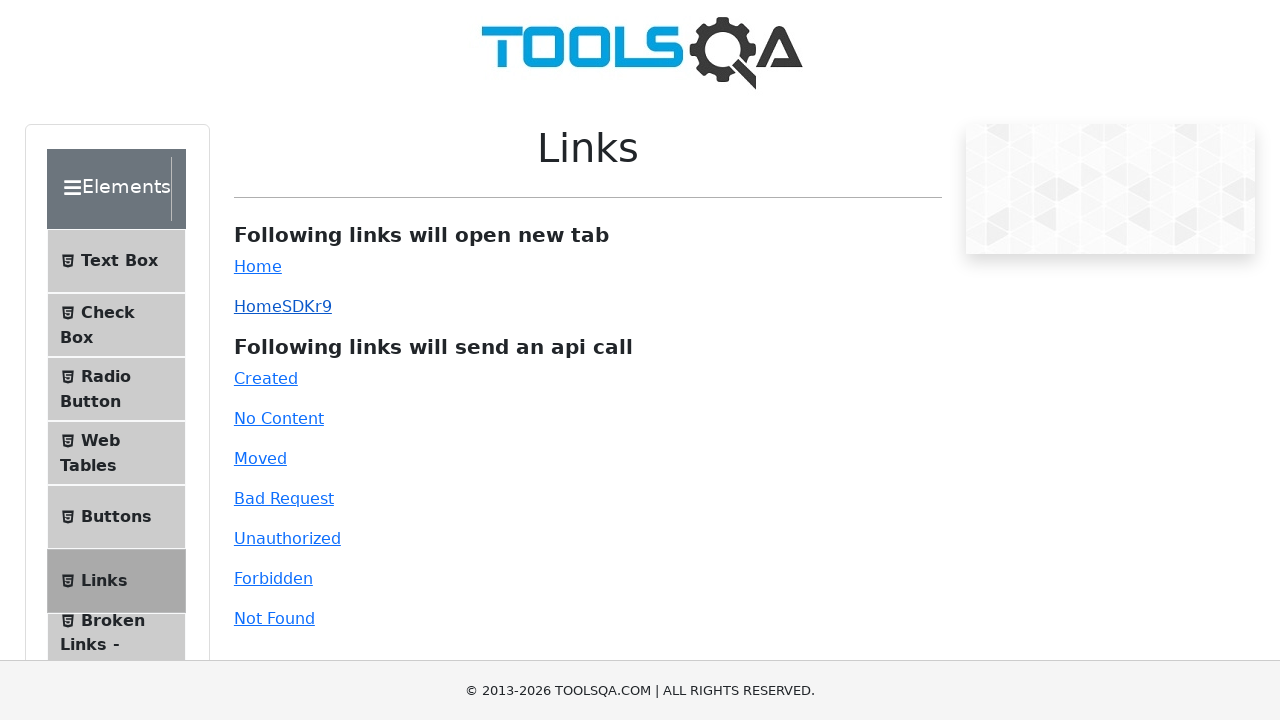

New page from dynamic link loaded completely
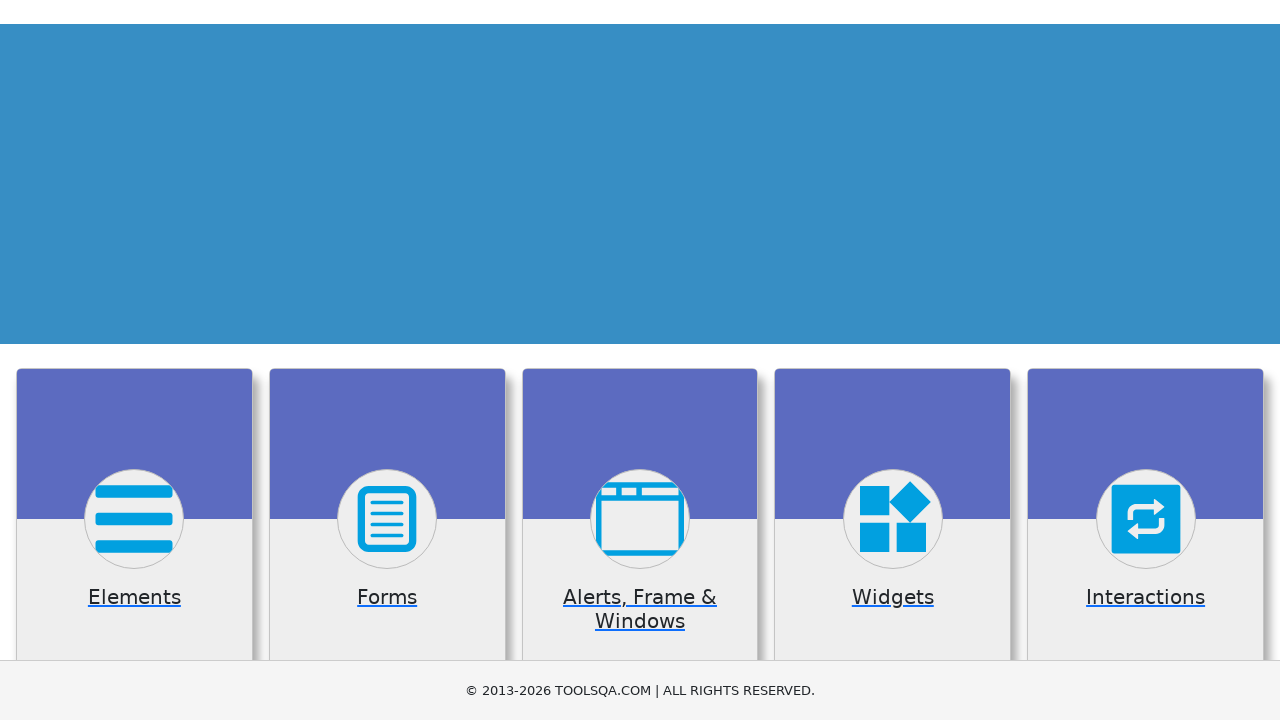

Verified Elements card is present on dynamic link page
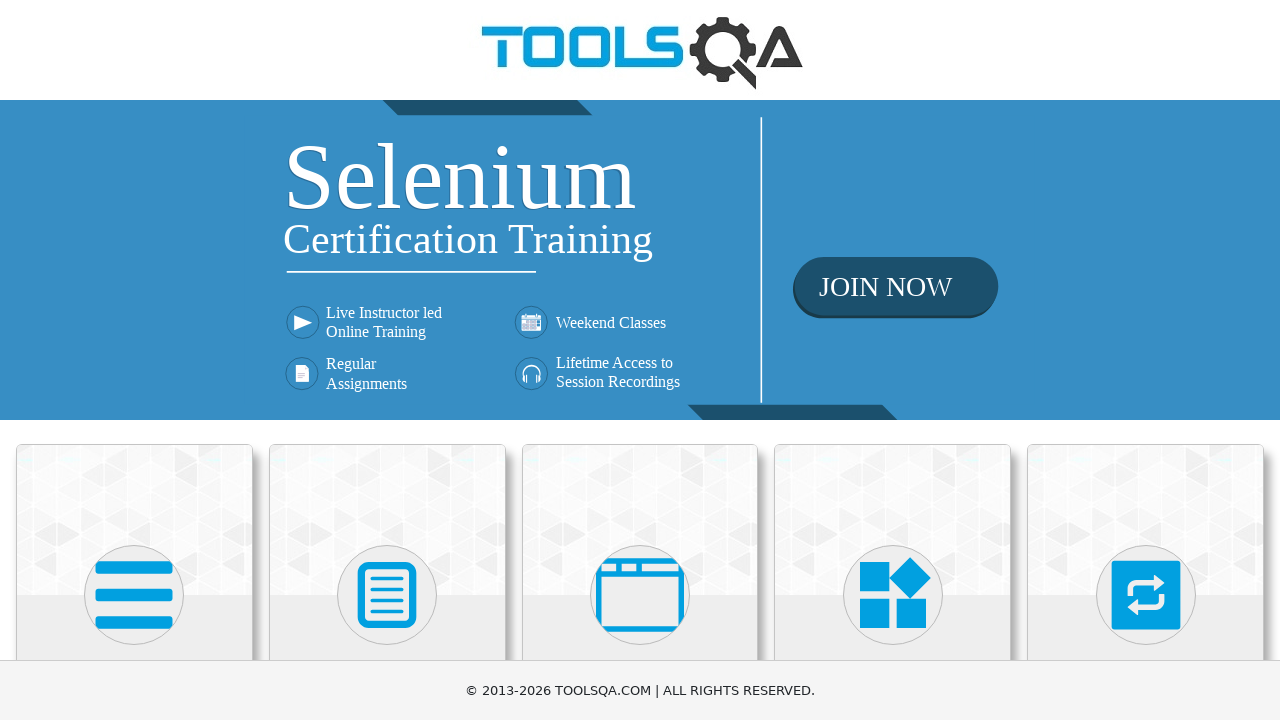

Closed dynamic link page tab
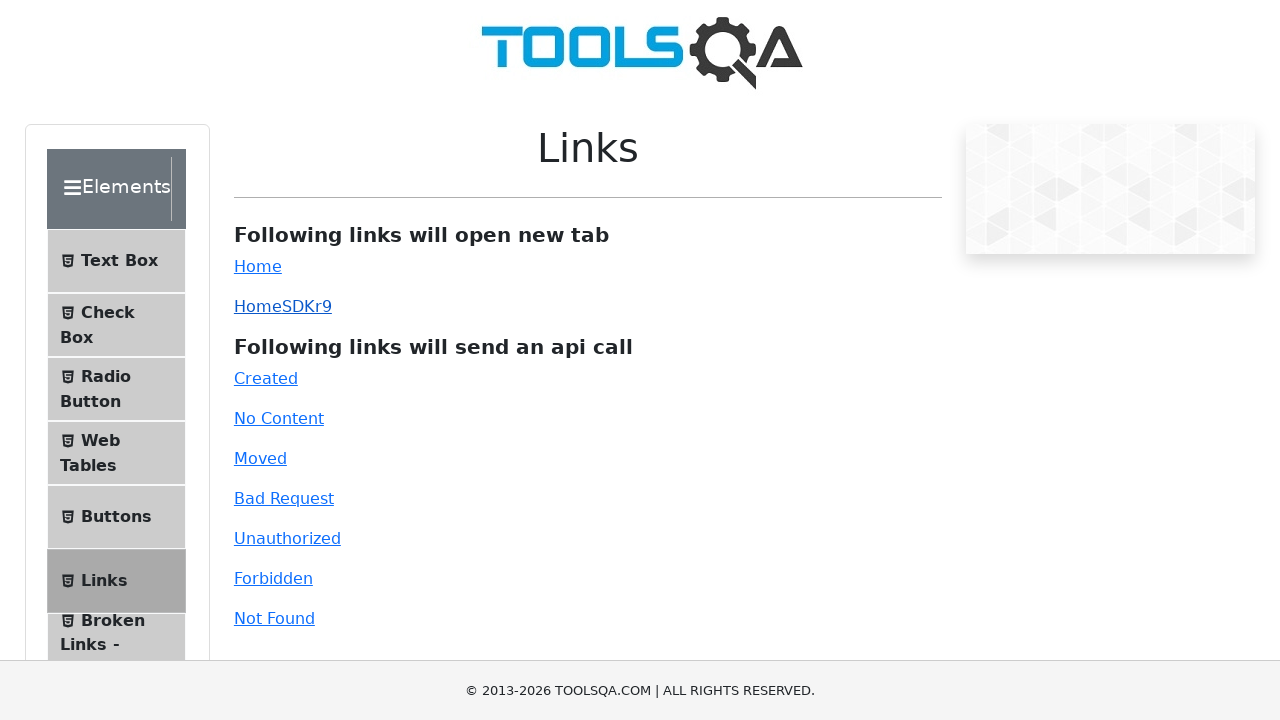

Verified we are back on the original Links page
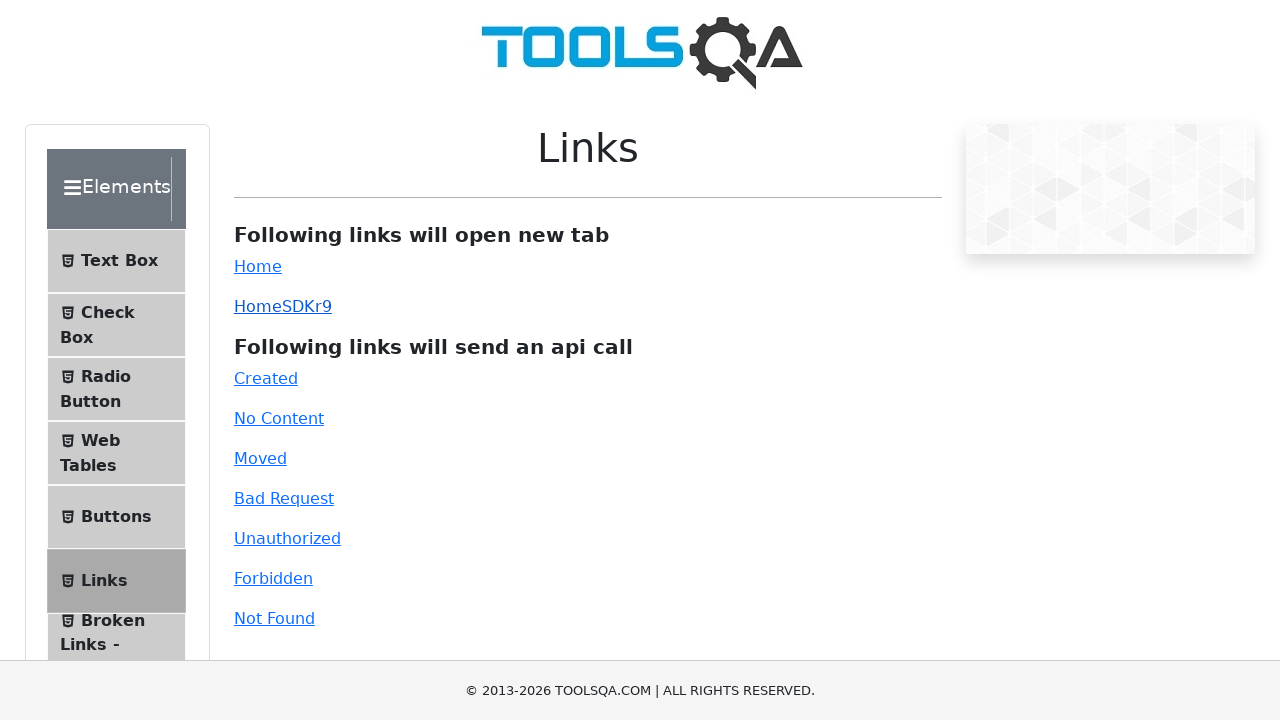

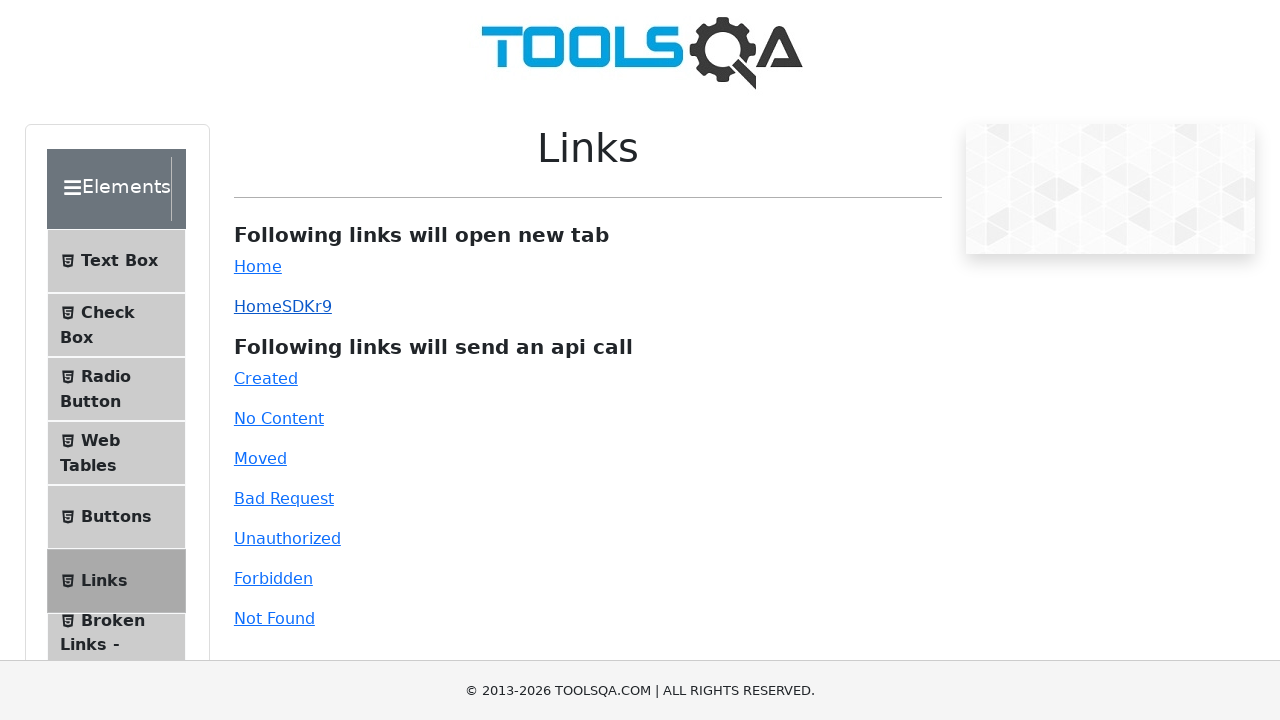